Tests autocomplete functionality by typing "A" in country field and verifying country suggestions appear

Starting URL: https://practice.expandtesting.com/autocomplete

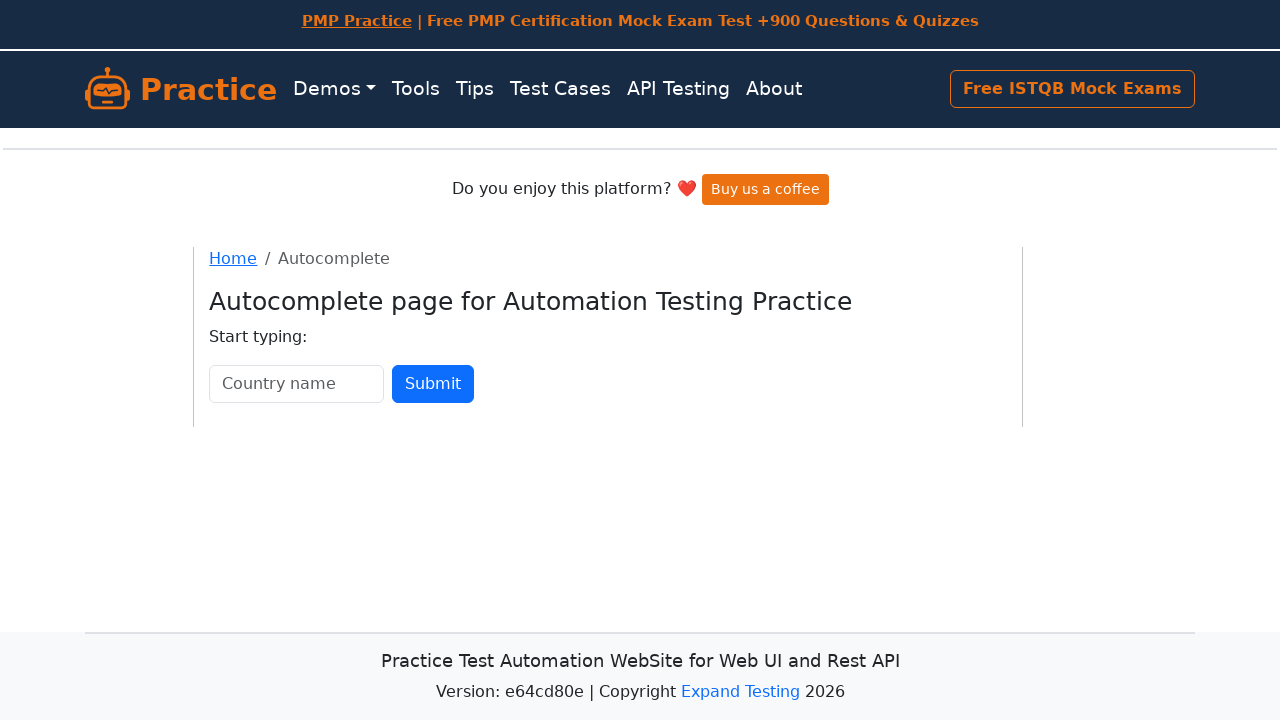

Typed 'A' in country field on #country
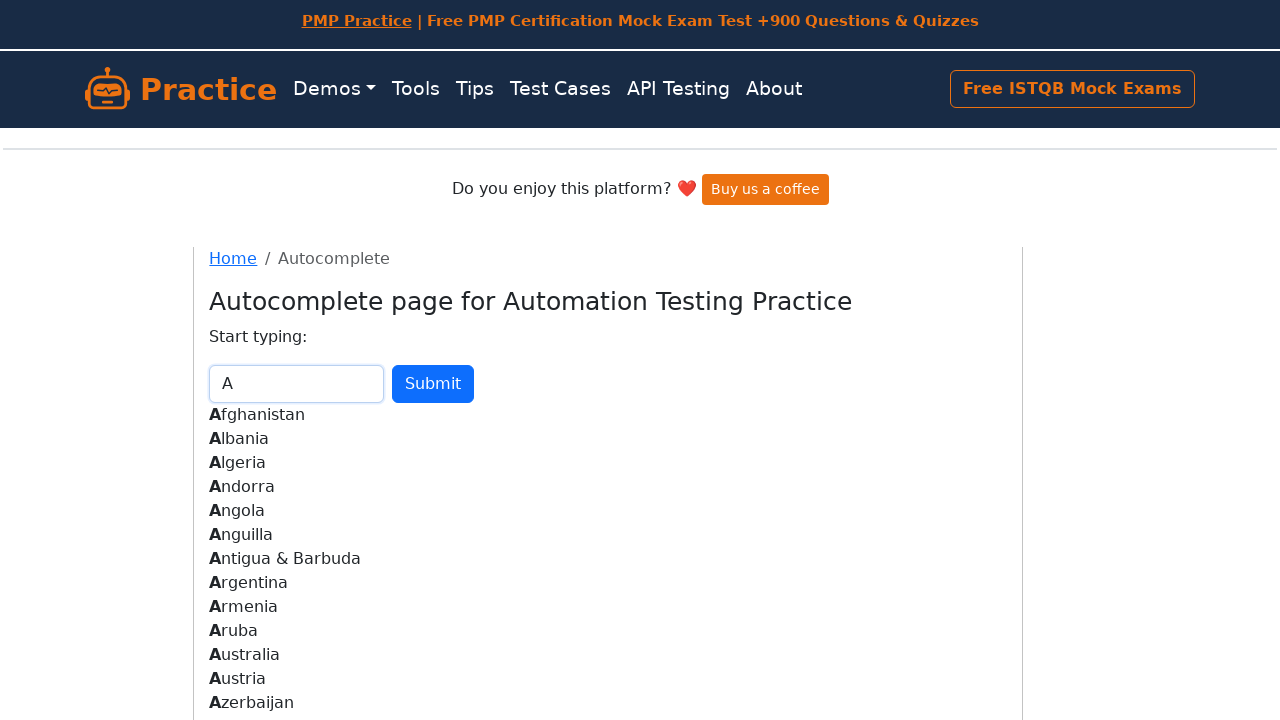

Autocomplete suggestions appeared
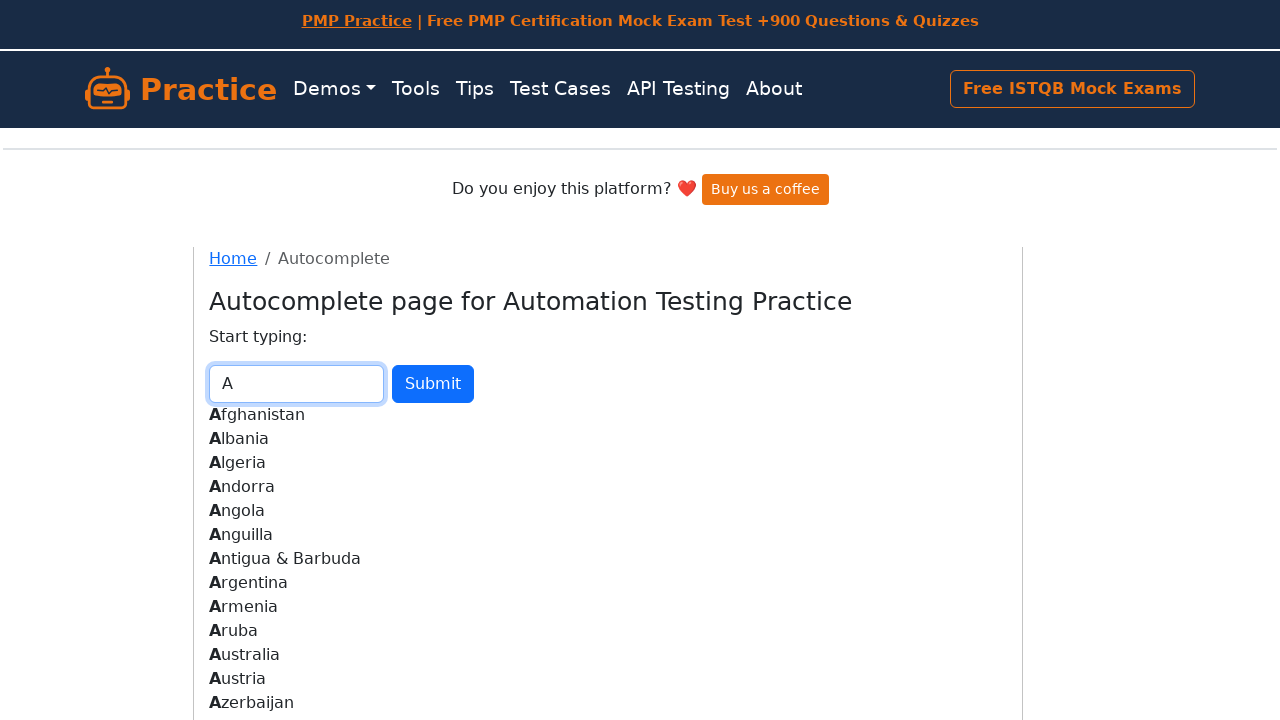

Retrieved country suggestions - found 13 countries starting with A
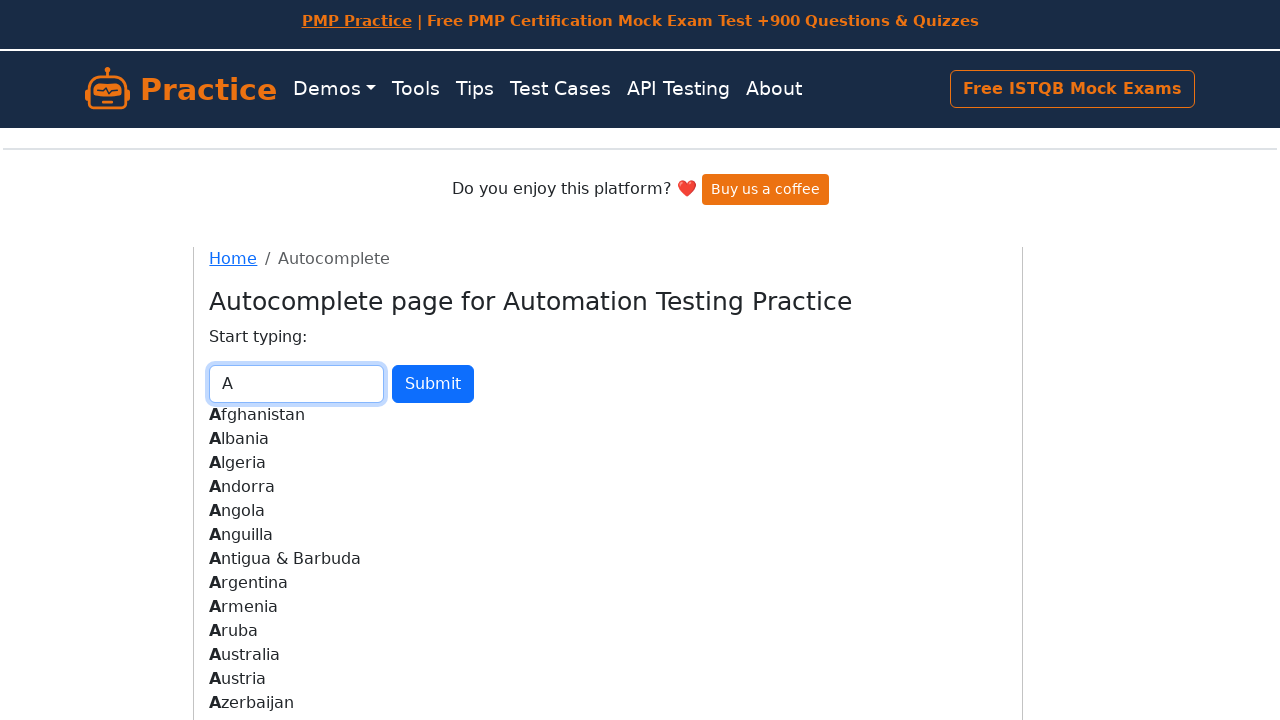

Retrieved first country suggestion: 'Afghanistan'
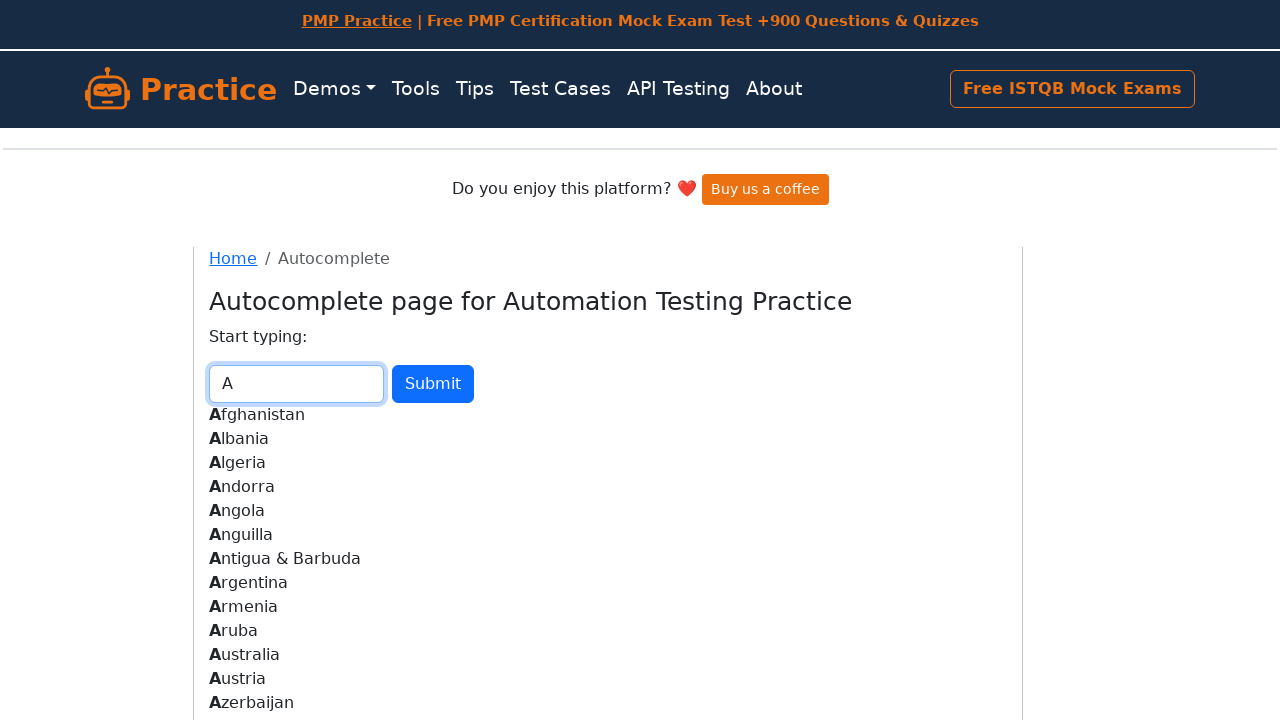

Filled country field with 'Afghanistan' on #country
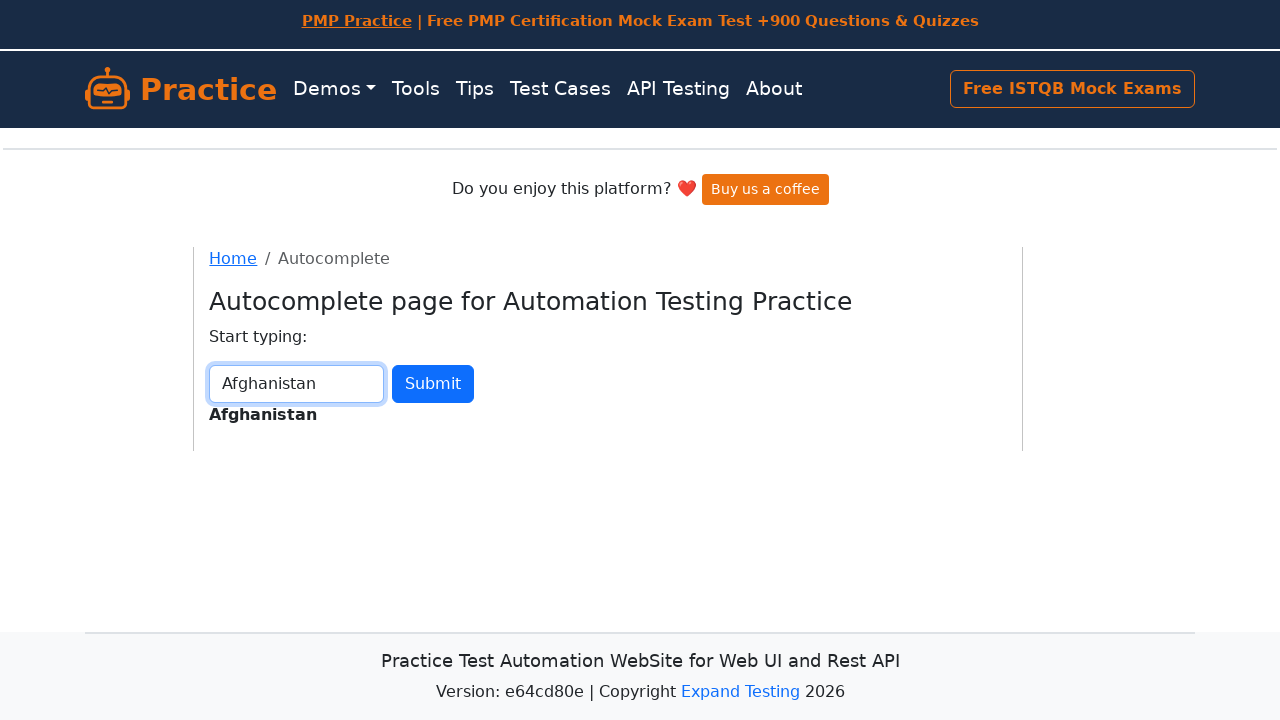

Clicked Submit button at (433, 384) on button:has-text('Submit')
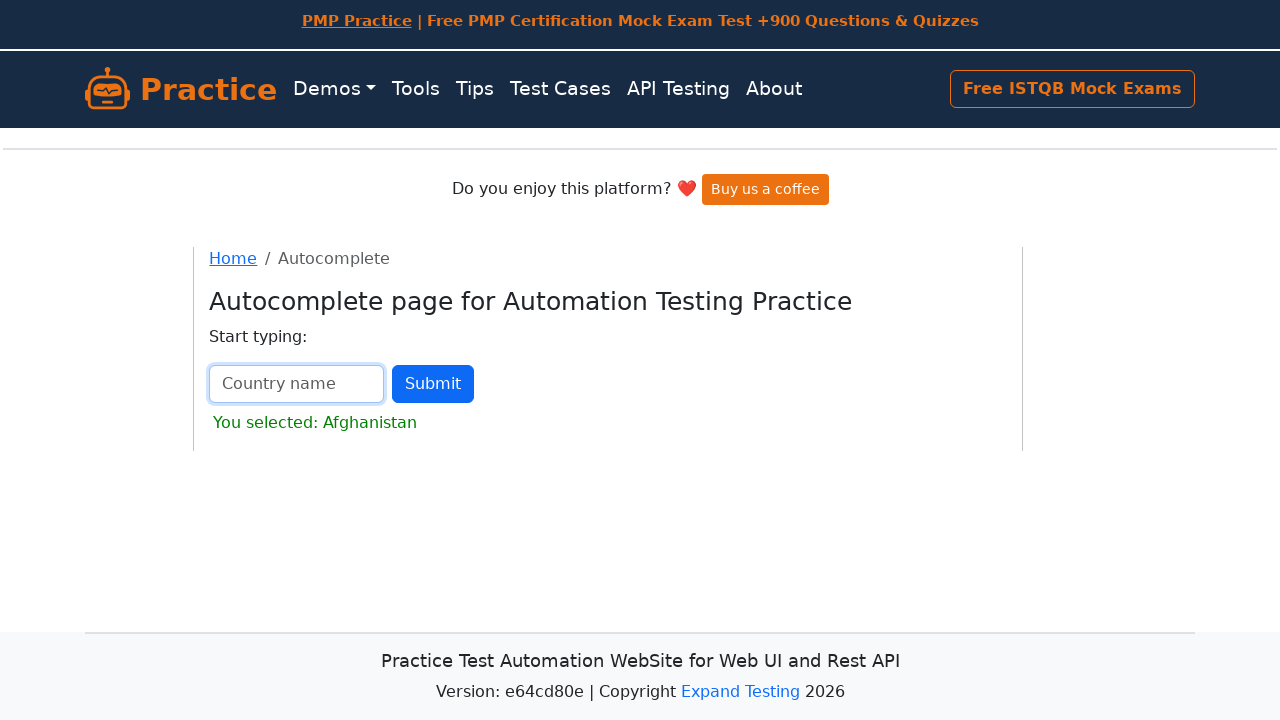

Retrieved result text: 'You selected: Afghanistan'
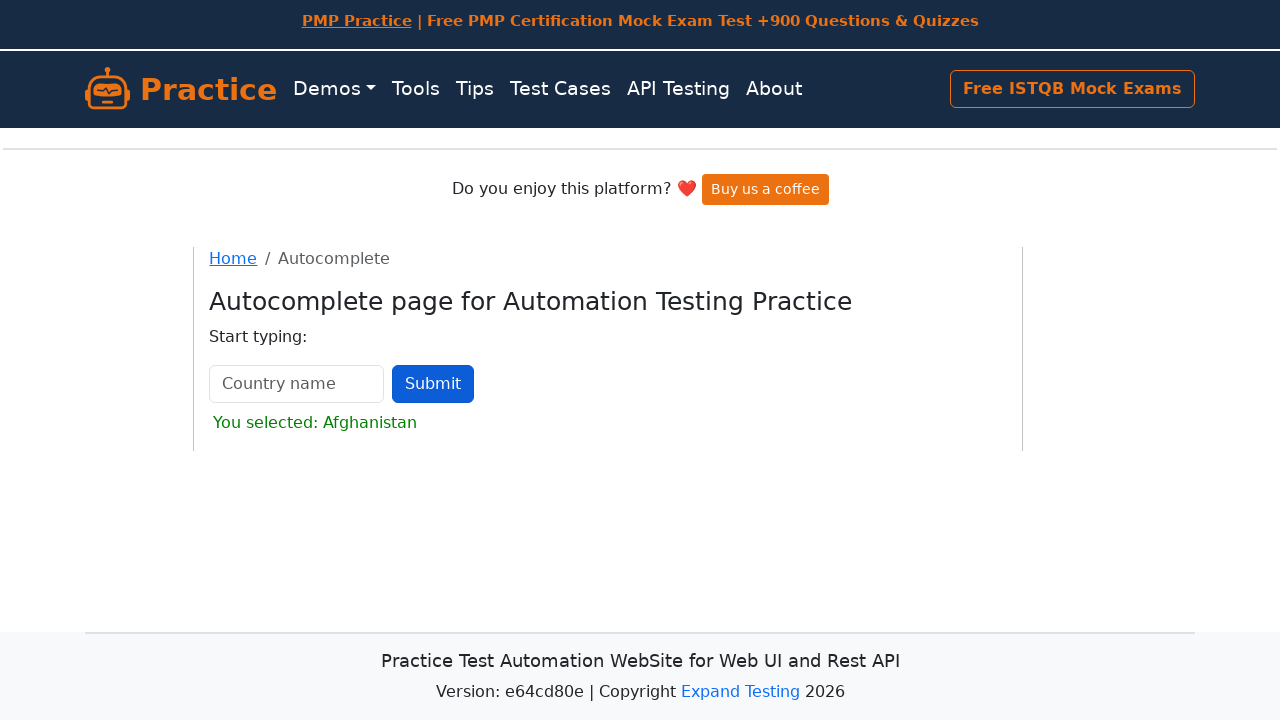

Verified that 'Afghanistan' is present in result
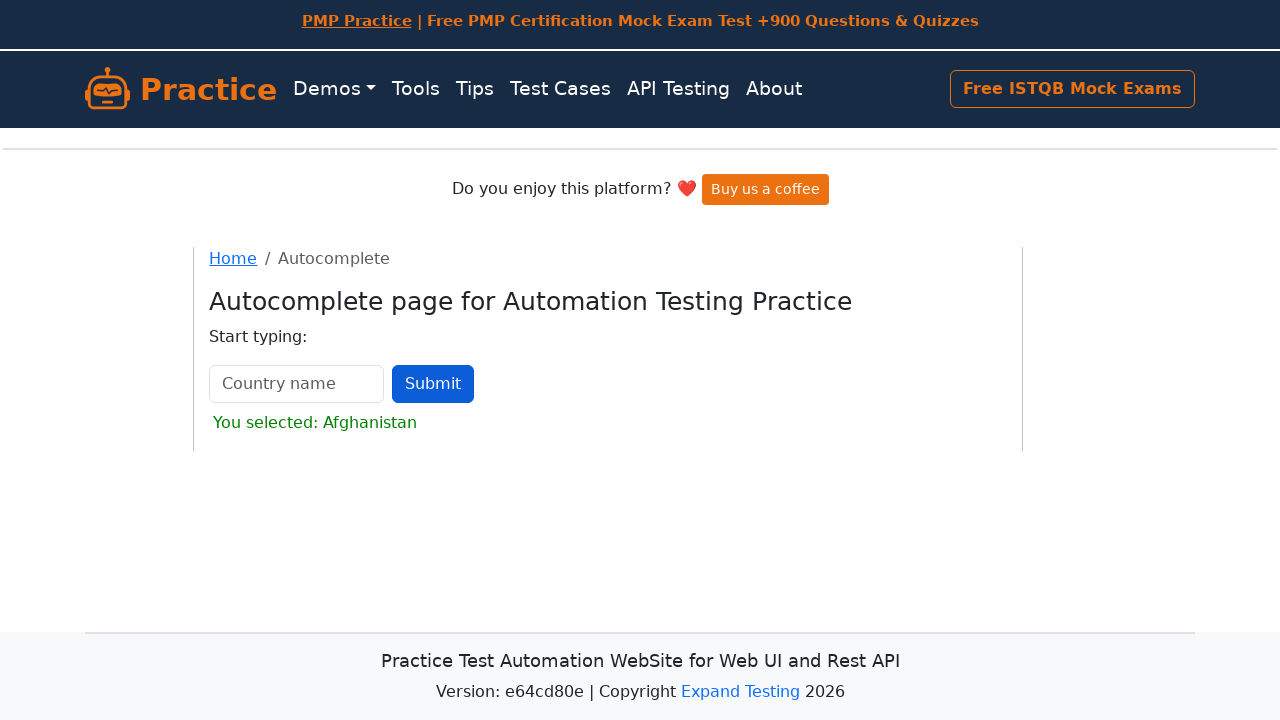

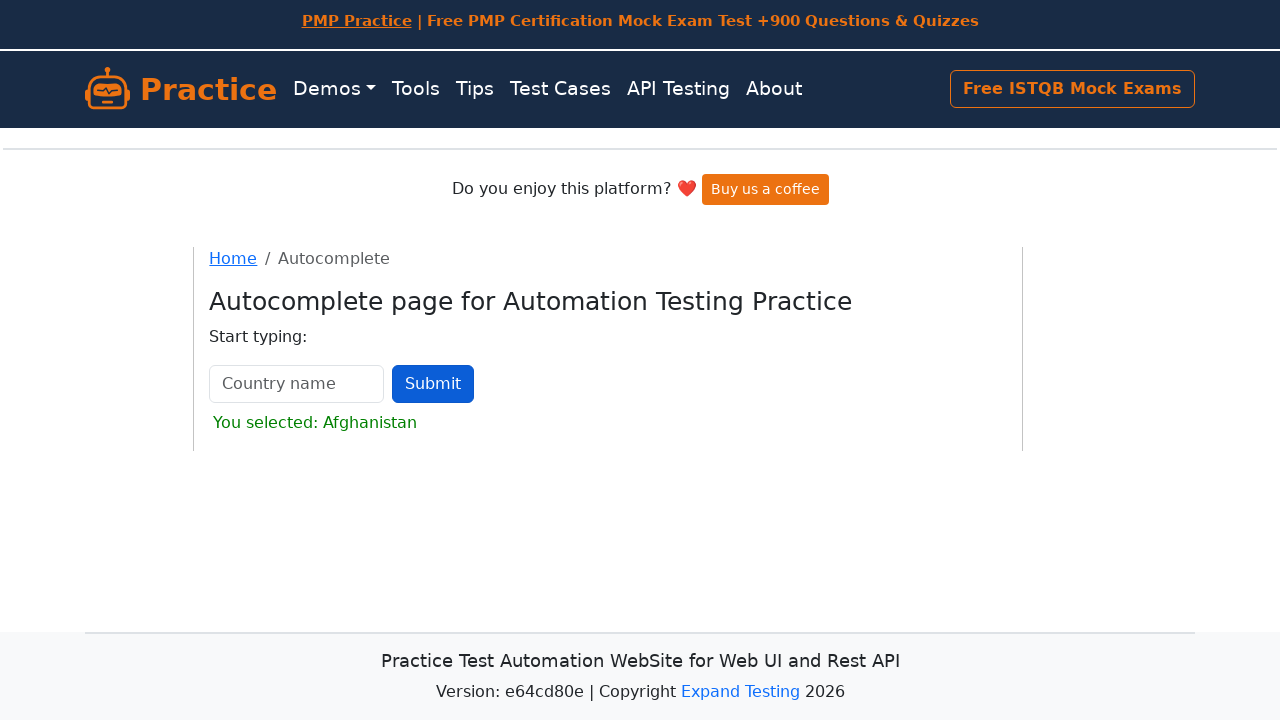